Navigates to a test automation practice blog and selects checkboxes at odd positions (1st, 3rd, 5th, etc.) from a list of checkboxes

Starting URL: https://testautomationpractice.blogspot.com/

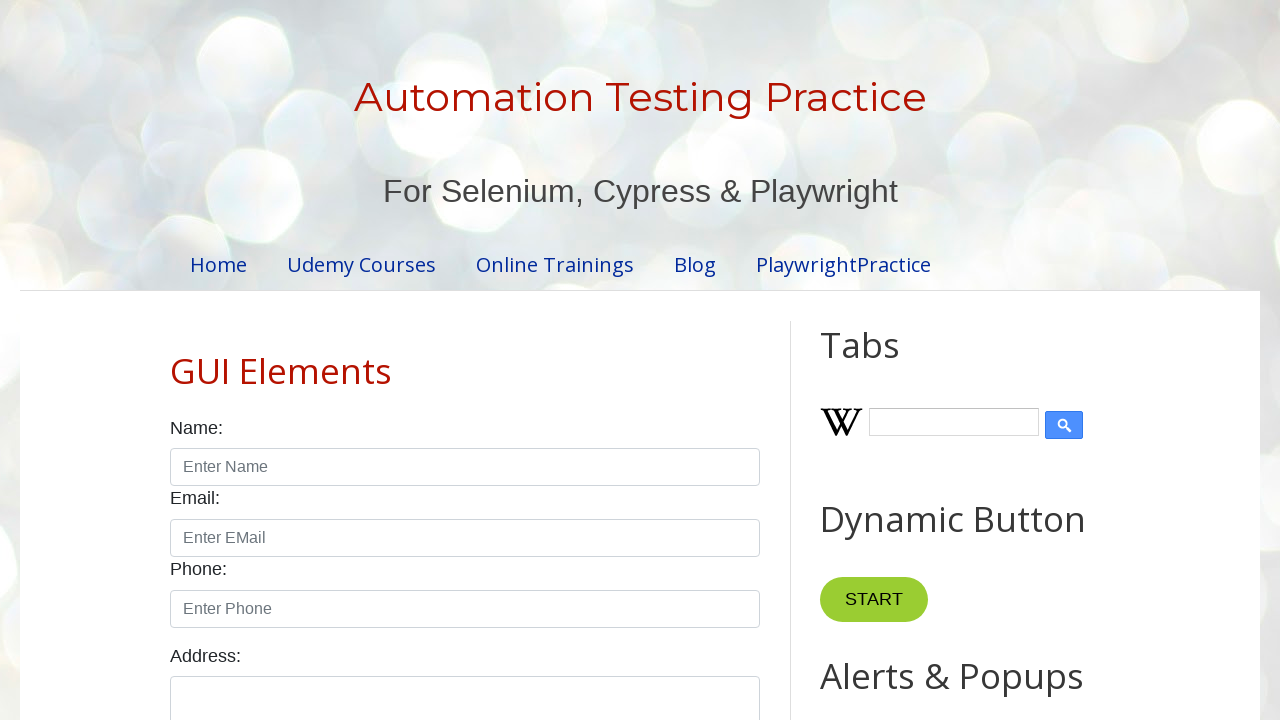

Navigated to test automation practice blog
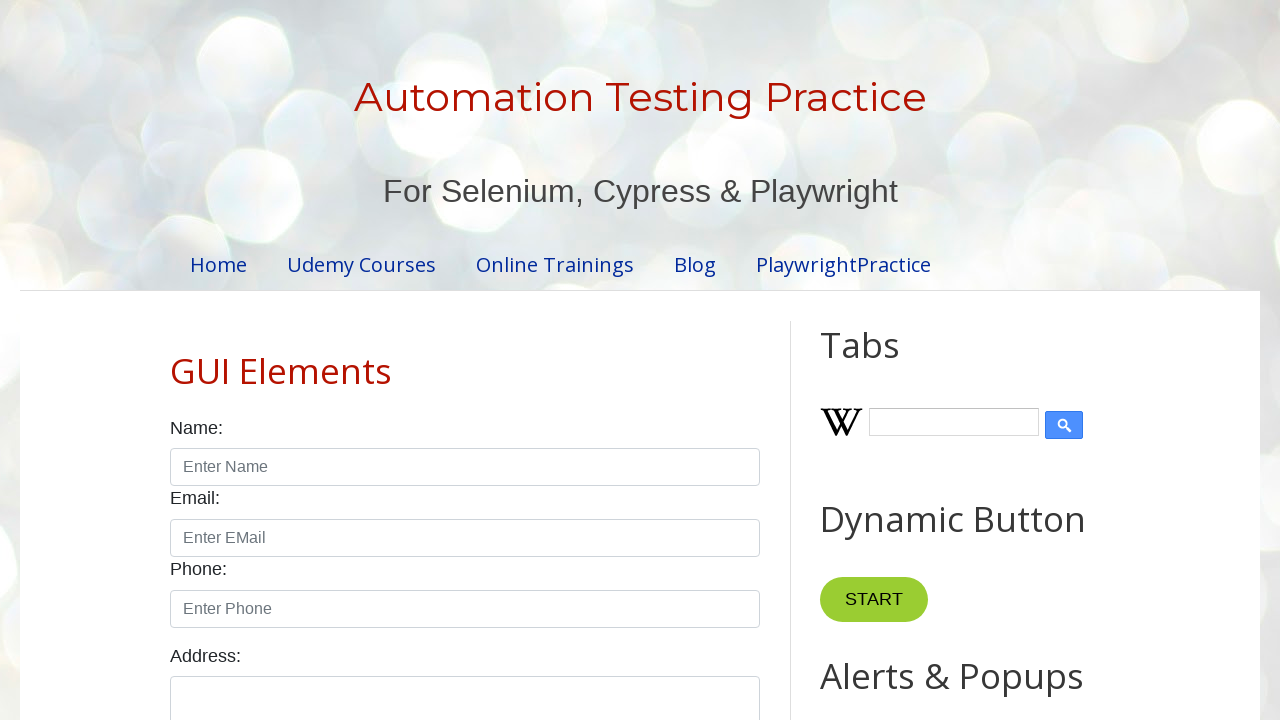

Located all checkboxes with class 'form-check-input'
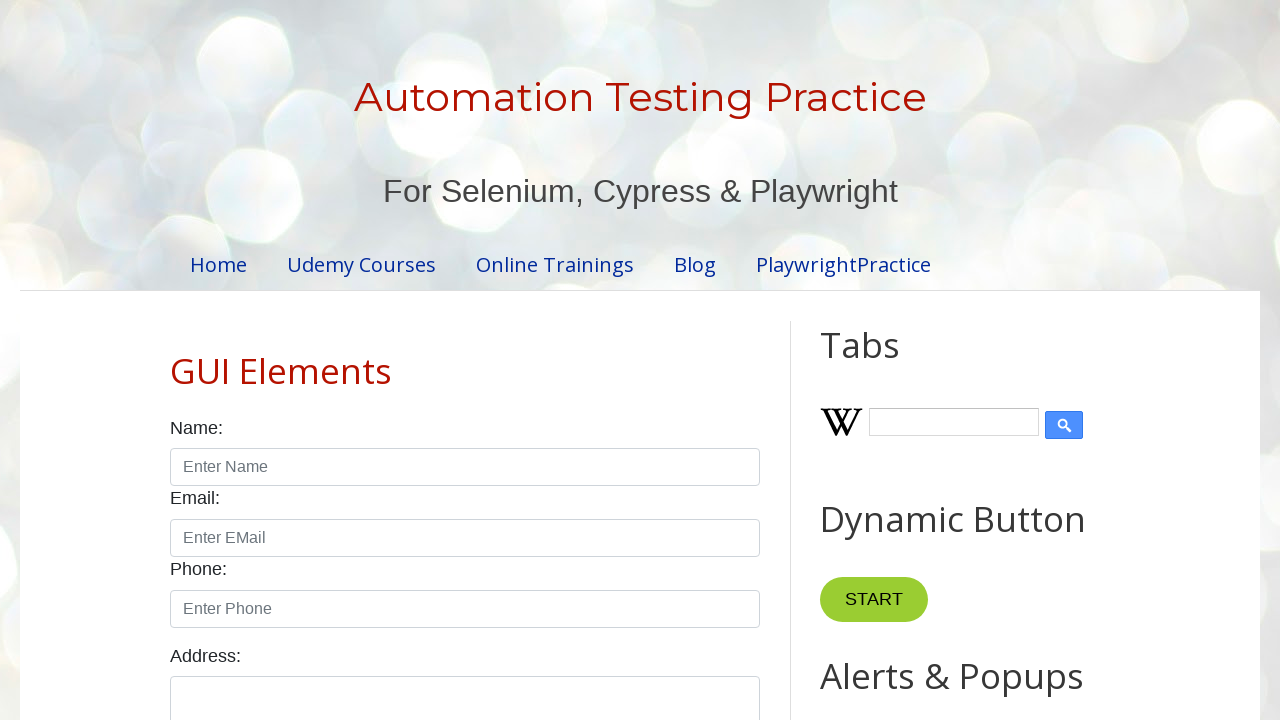

Clicked checkbox at position 1 (odd position) at (176, 360) on xpath=//input[@class='form-check-input' and @type='checkbox'] >> nth=0
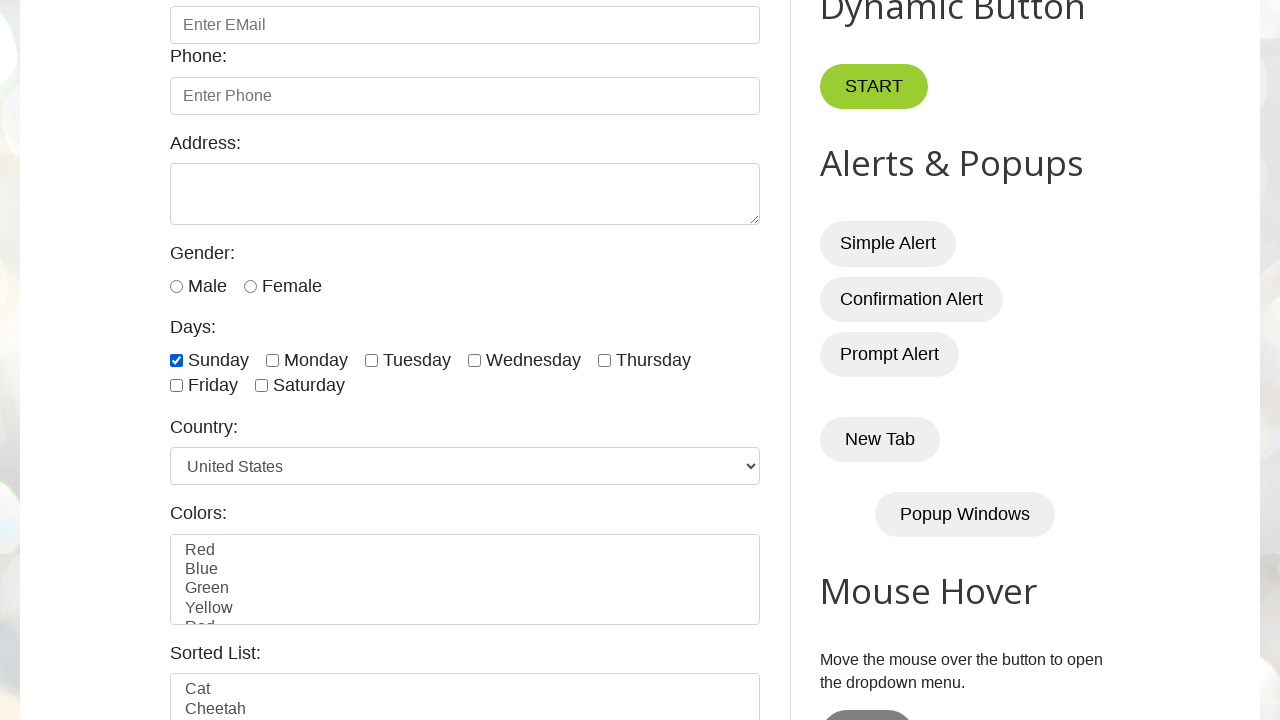

Clicked checkbox at position 3 (odd position) at (372, 360) on xpath=//input[@class='form-check-input' and @type='checkbox'] >> nth=2
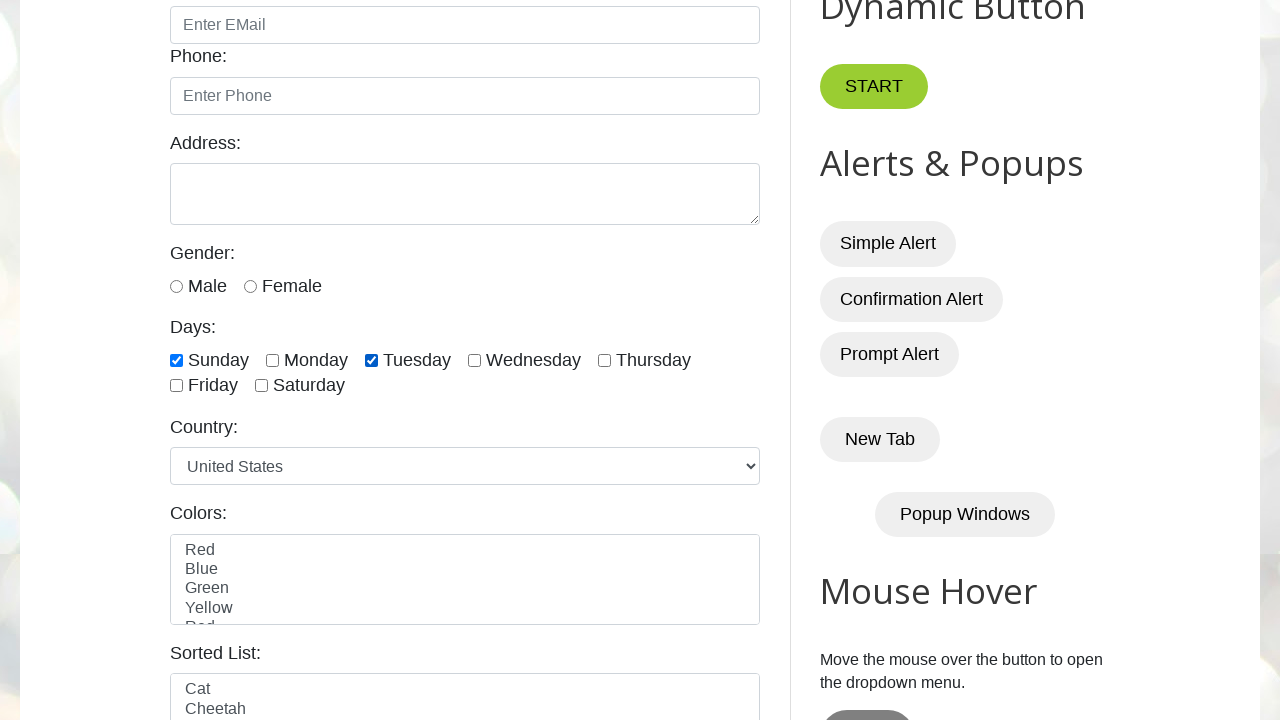

Clicked checkbox at position 5 (odd position) at (604, 360) on xpath=//input[@class='form-check-input' and @type='checkbox'] >> nth=4
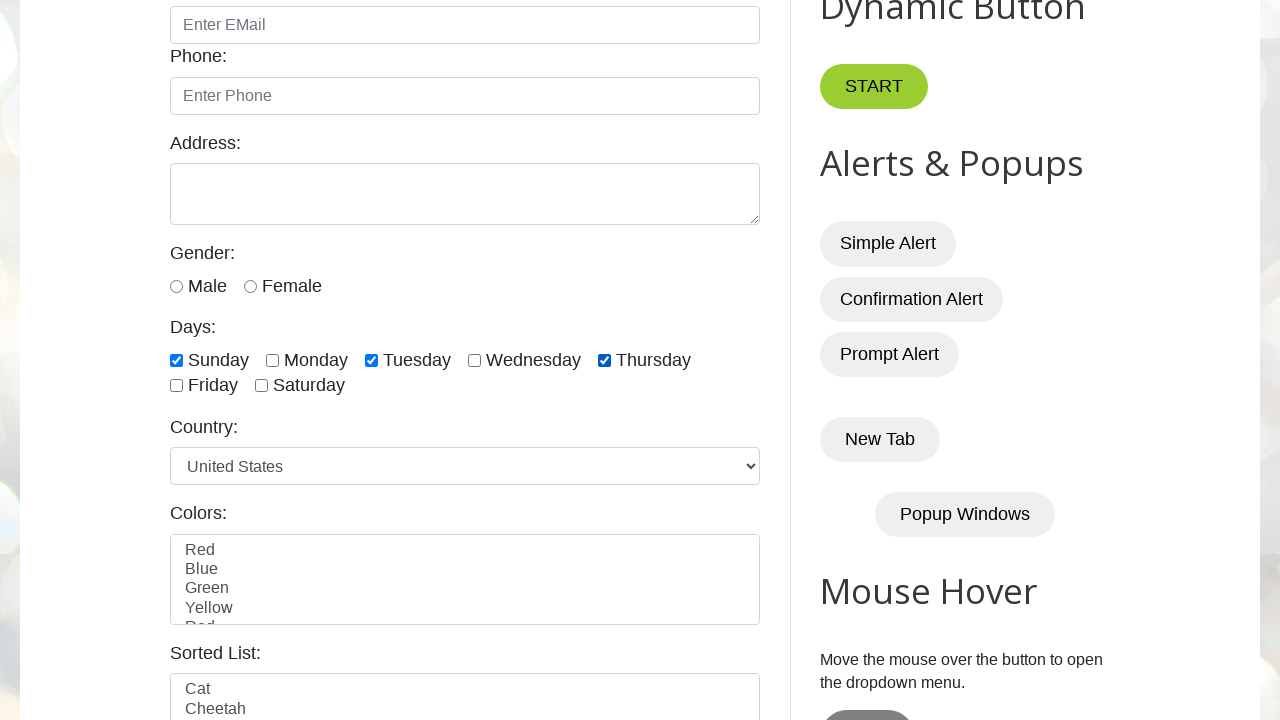

Clicked checkbox at position 7 (odd position) at (262, 386) on xpath=//input[@class='form-check-input' and @type='checkbox'] >> nth=6
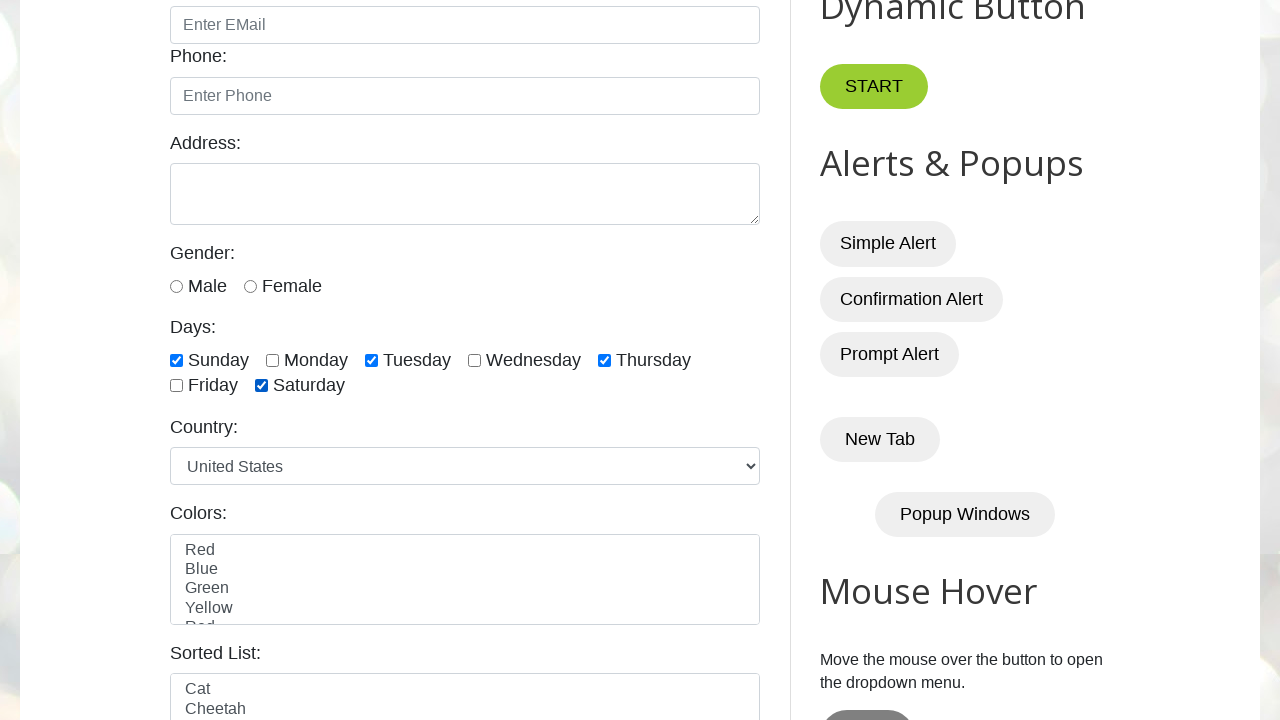

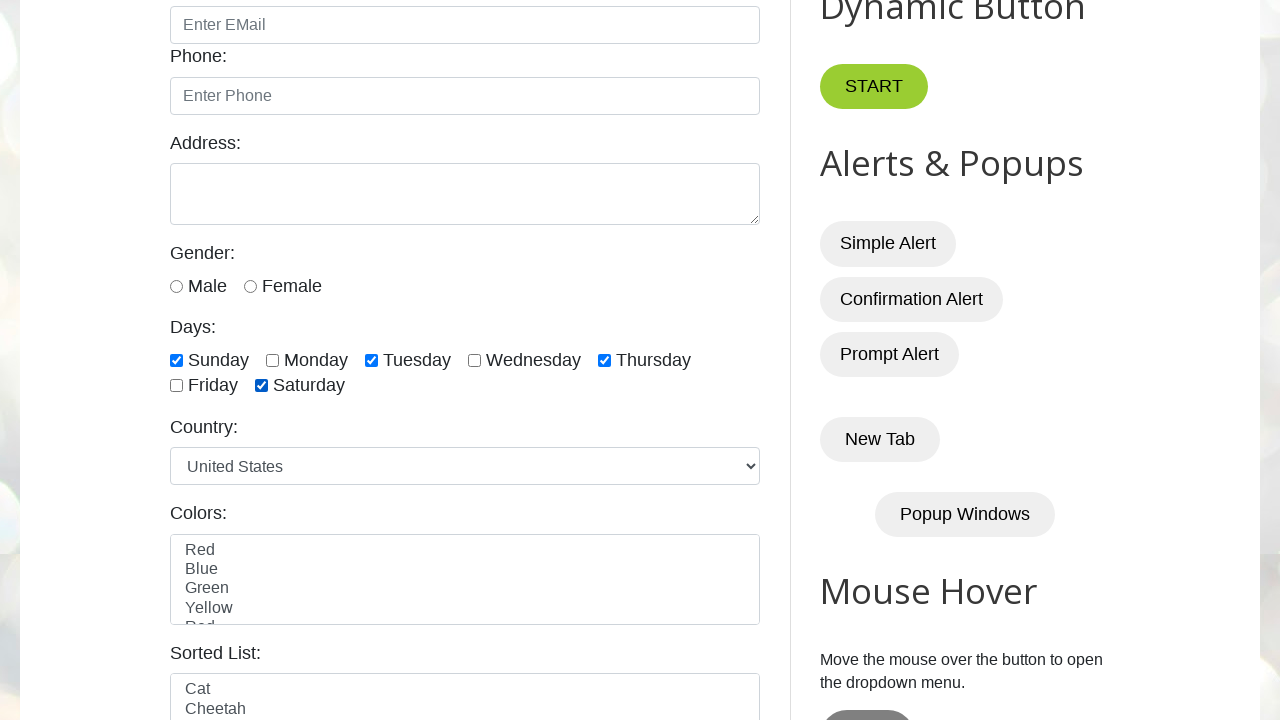